Tests a registration form by filling in first name, last name, and email fields, then submitting and verifying the success message

Starting URL: http://suninjuly.github.io/registration1.html

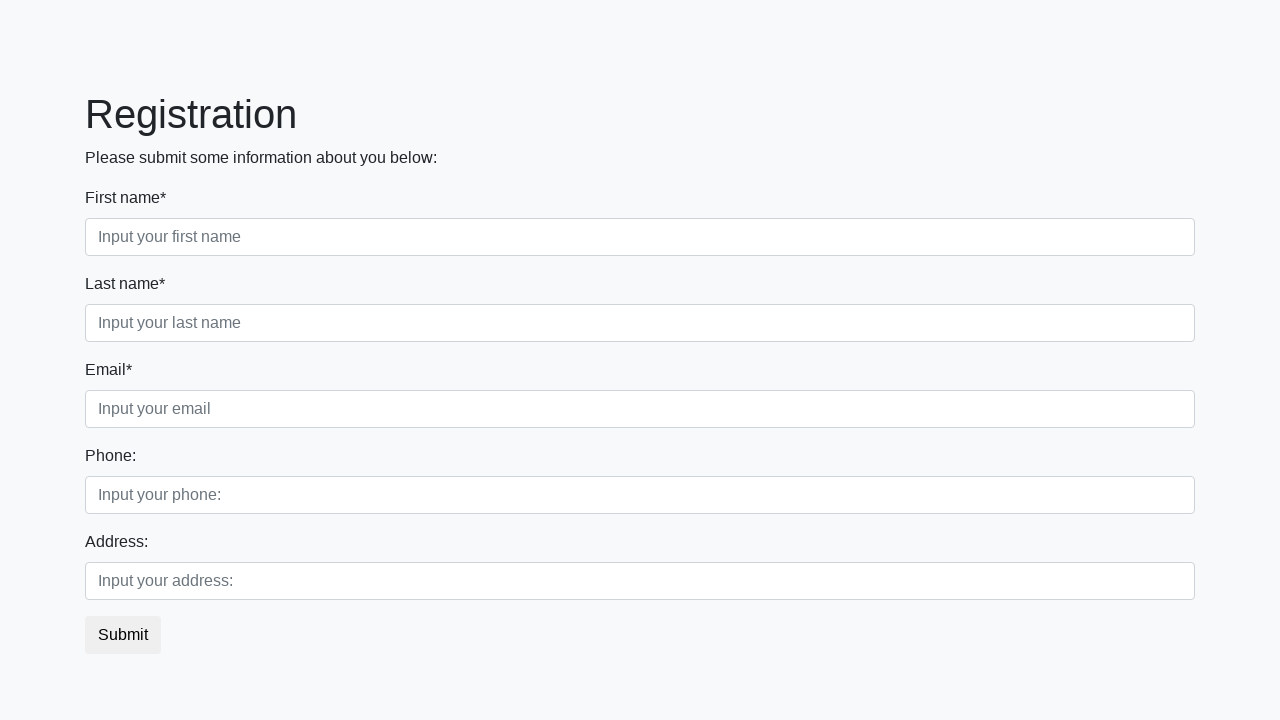

Filled first name field with 'Alex' on //*[normalize-space(text())='First name*']/following-sibling::input
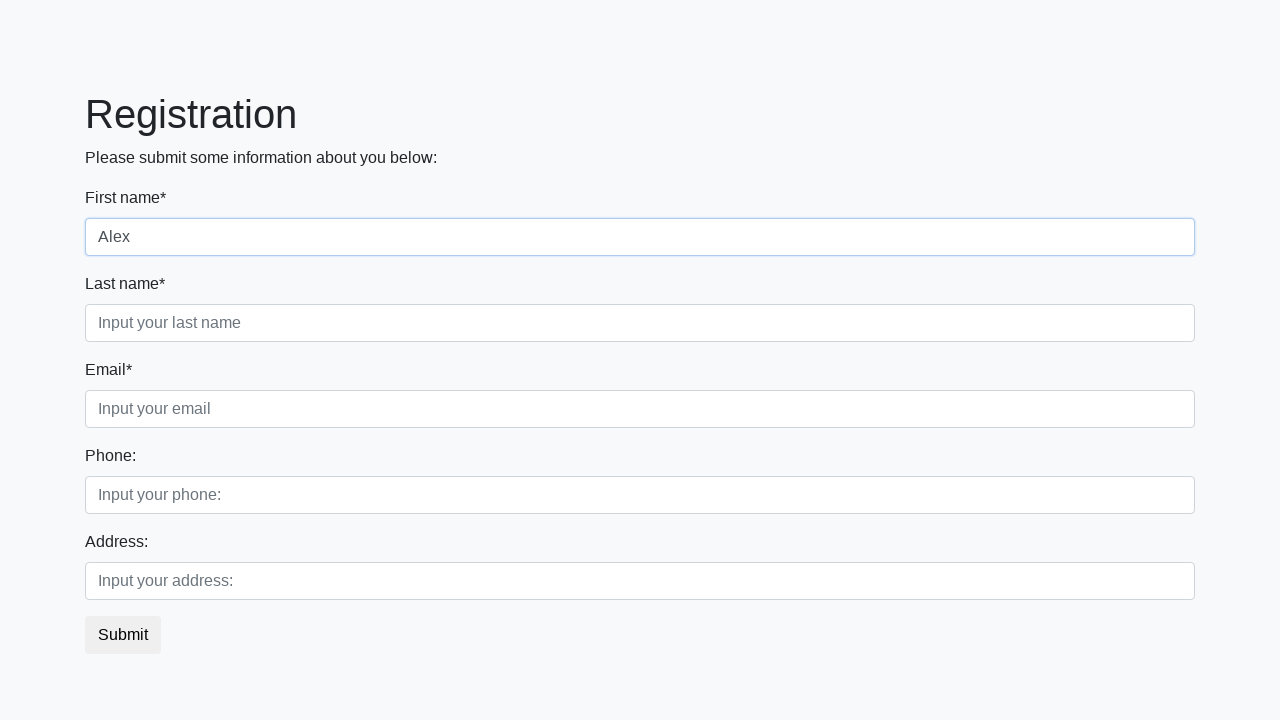

Filled last name field with 'Domnin' on //*[normalize-space(text())='Last name*']/following-sibling::input
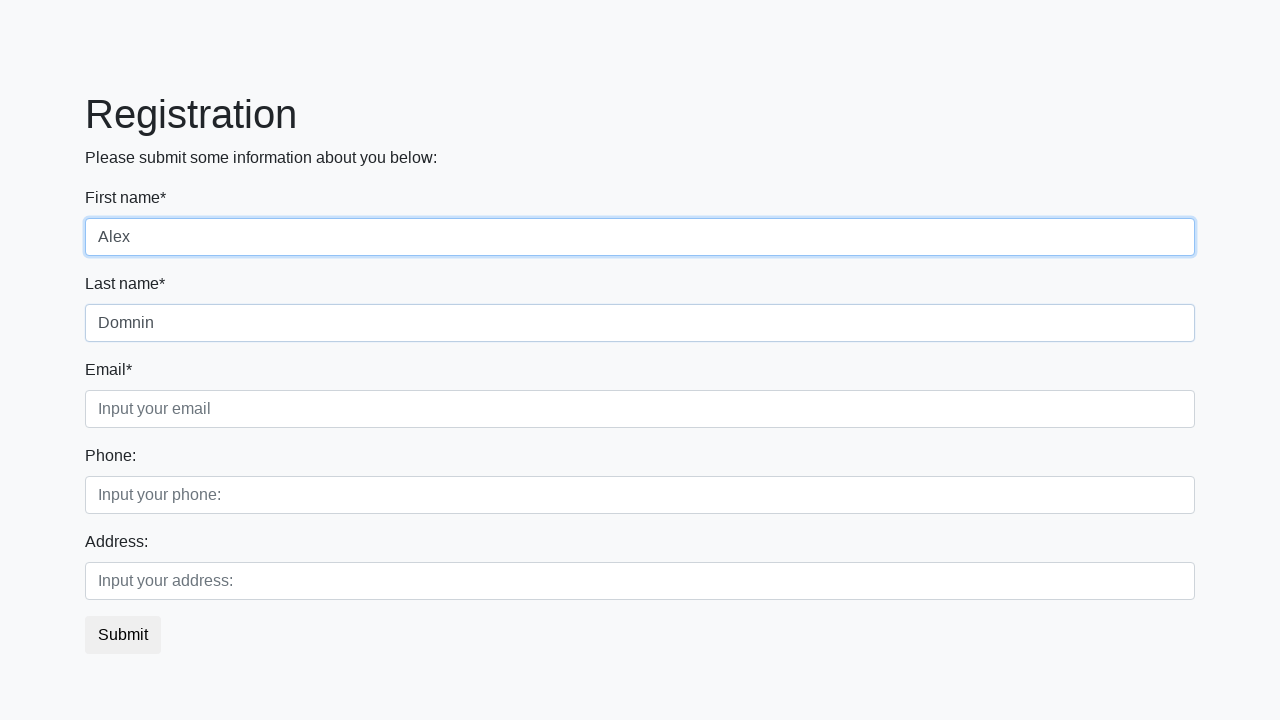

Filled email field with 'gog@ya.ru' on //*[normalize-space(text())='Email*']/following-sibling::input
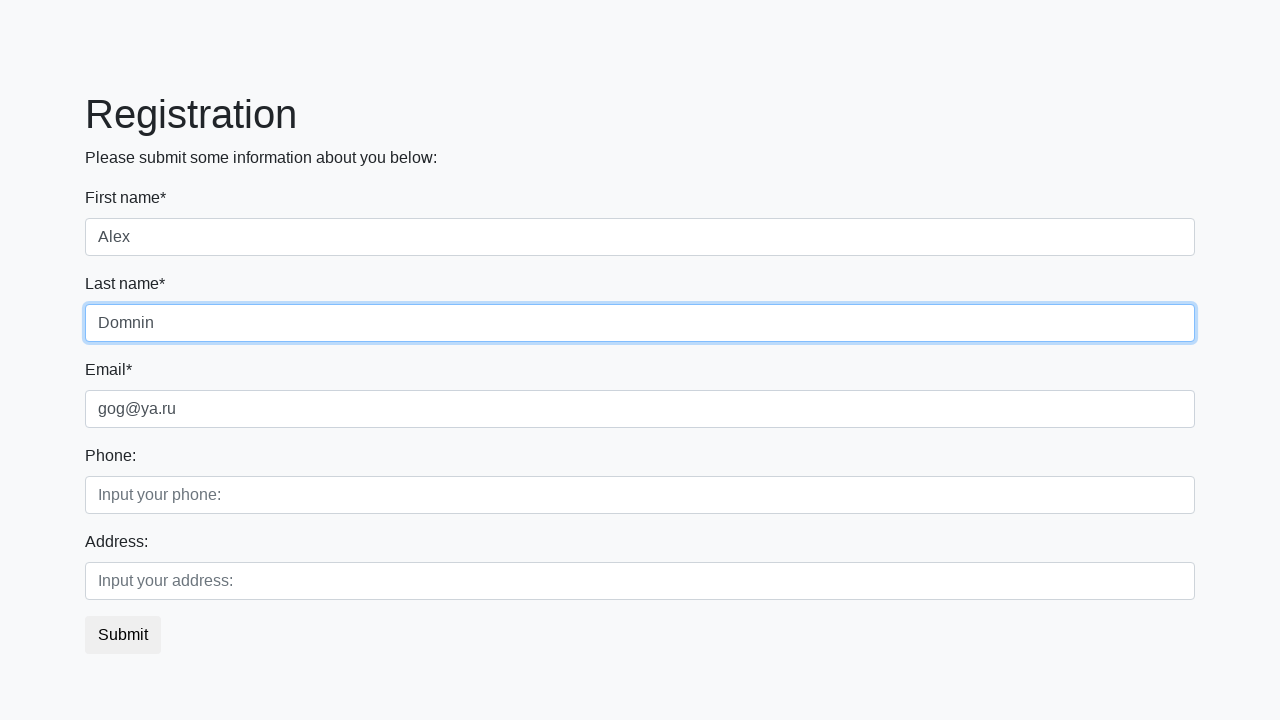

Clicked submit button to register at (123, 635) on xpath=//*[@type='submit']
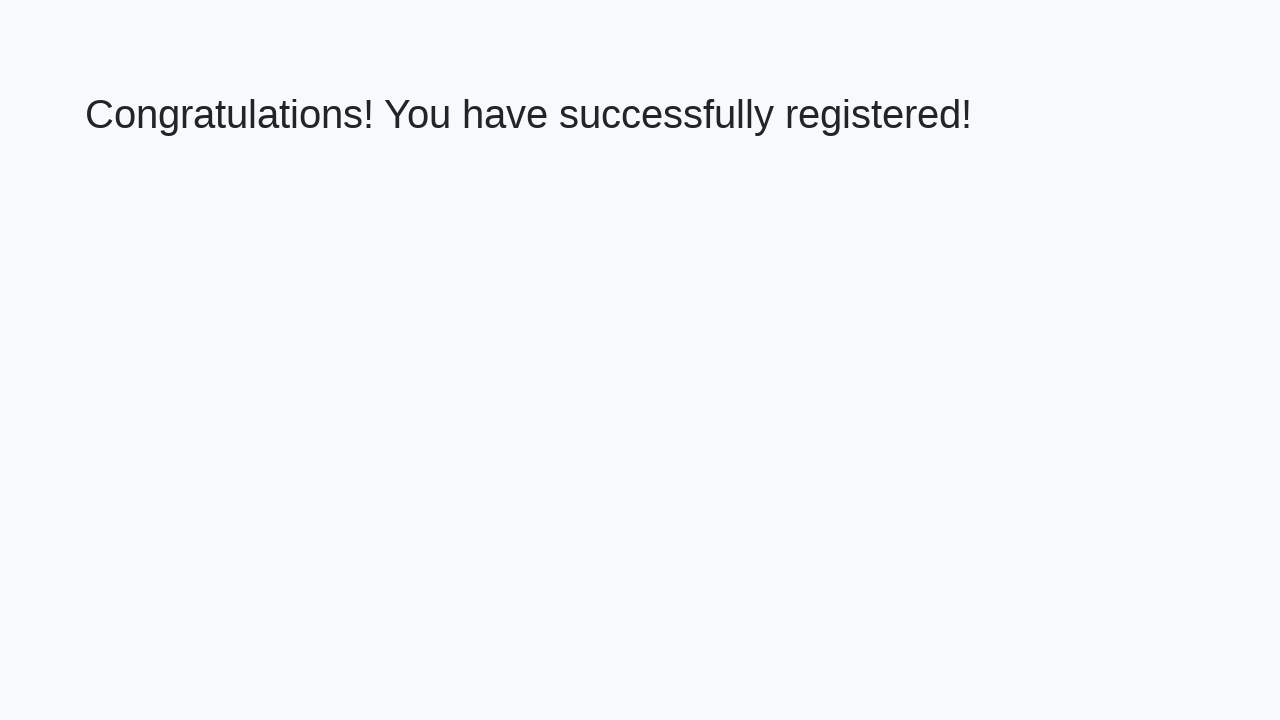

Success page loaded with h1 heading
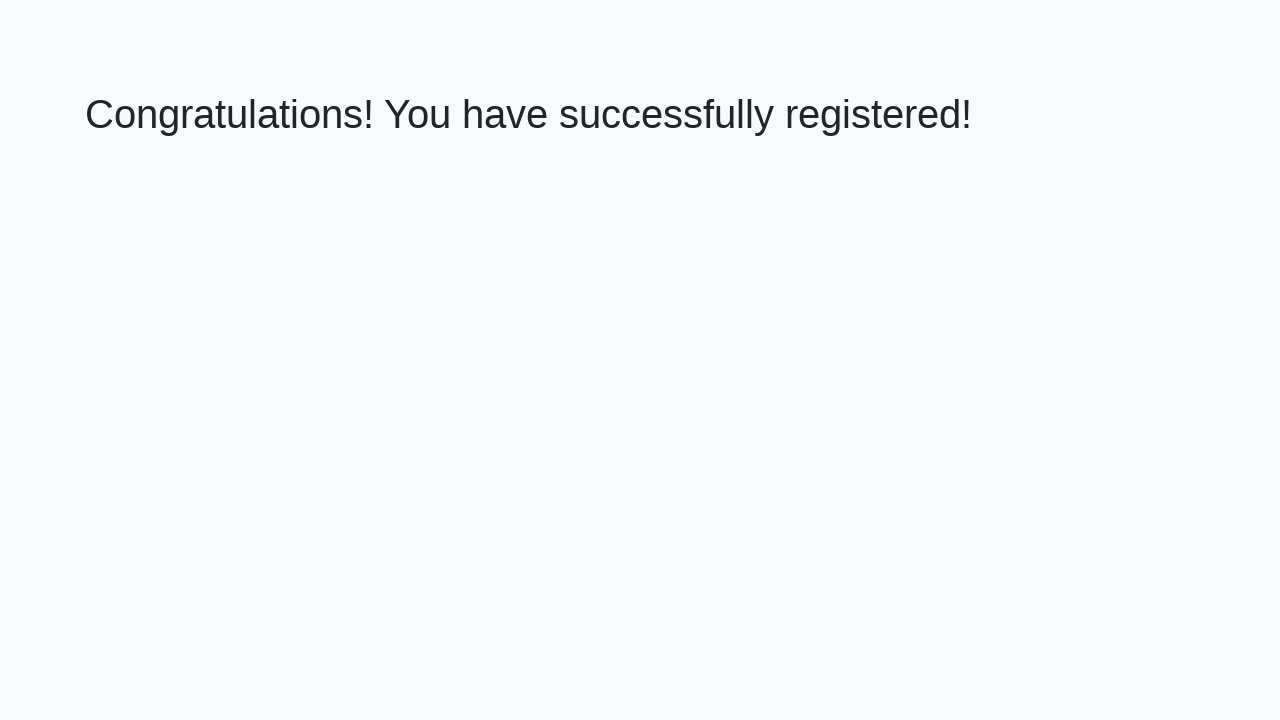

Retrieved success message: 'Congratulations! You have successfully registered!'
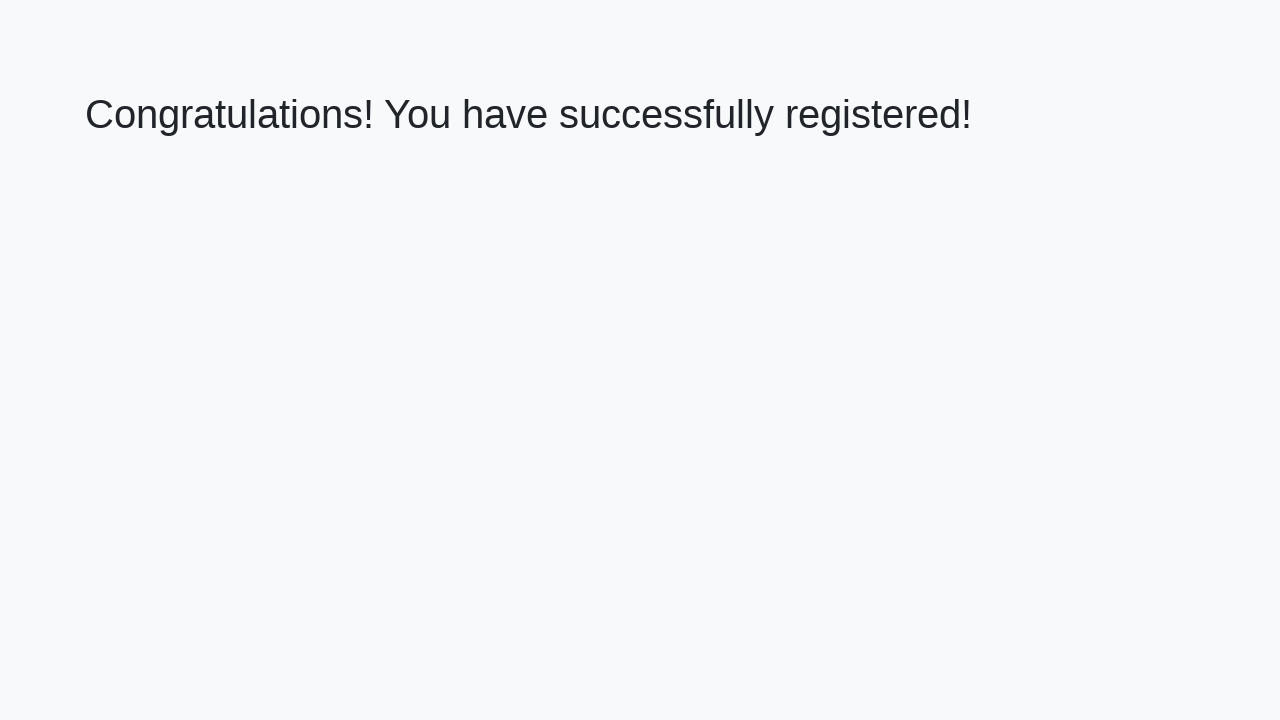

Verified success message matches expected text
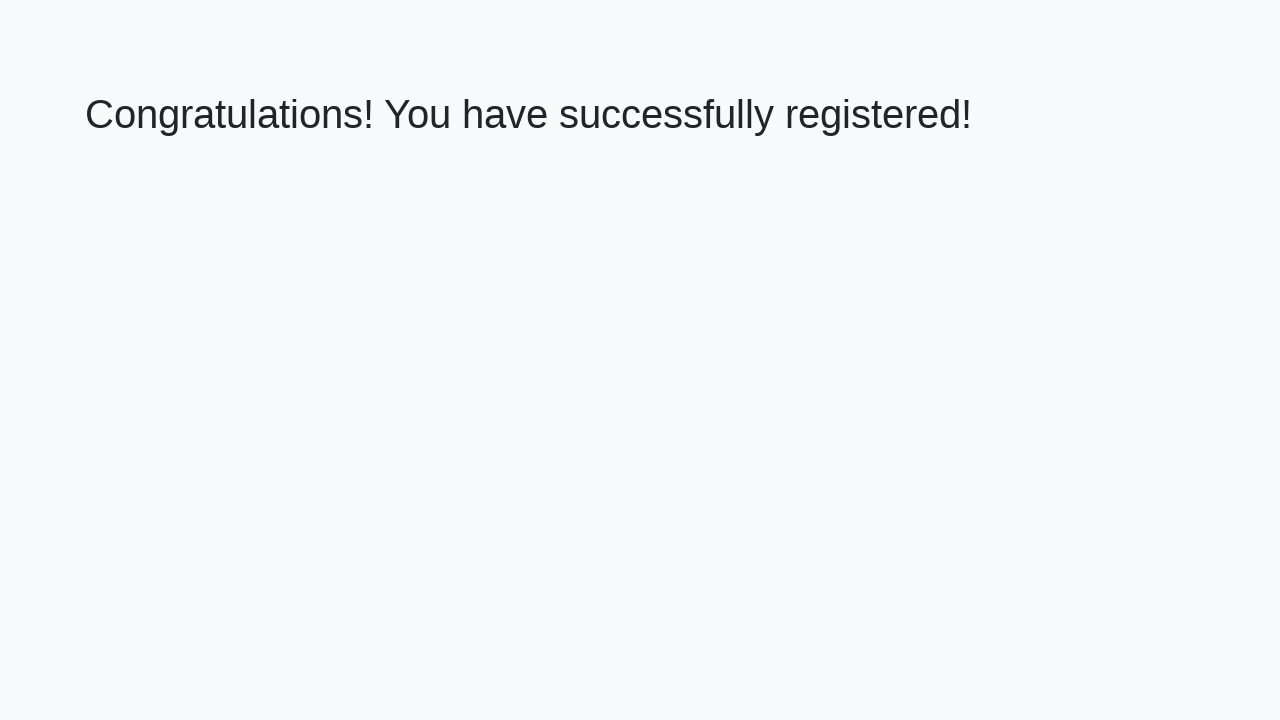

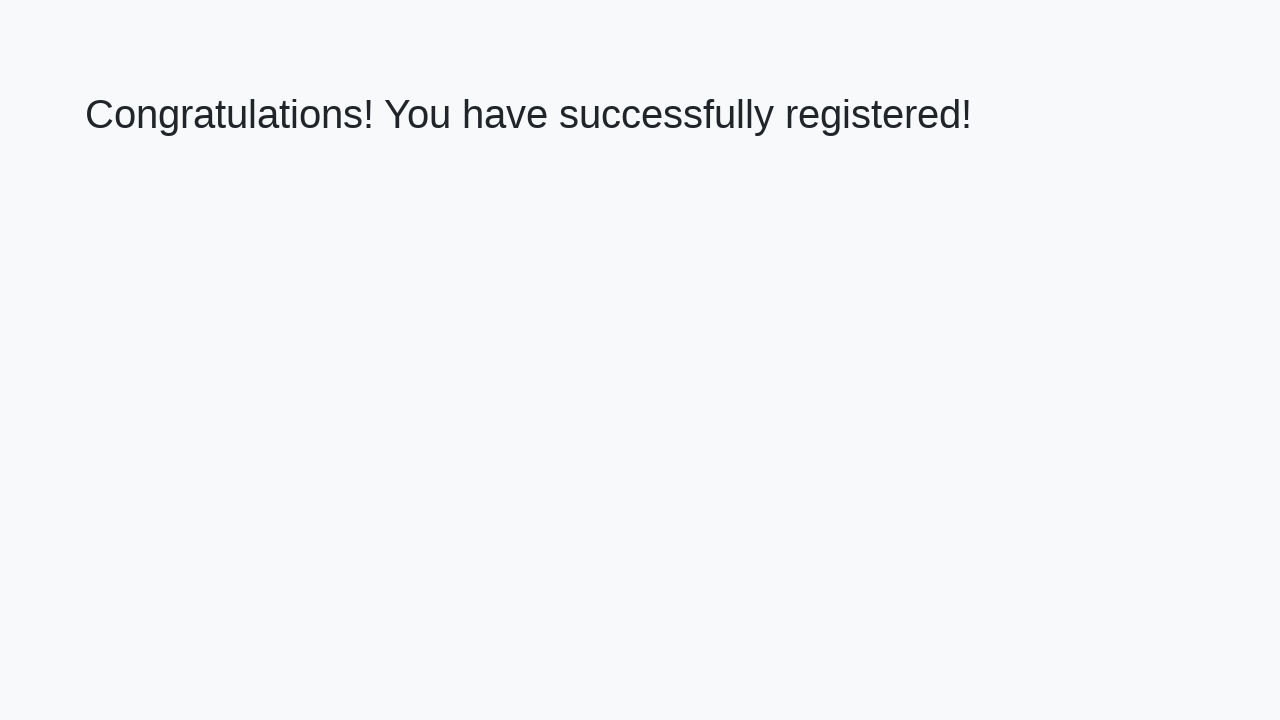